Opens the navigation menu and verifies there are exactly 16 schools listed (item 16 exists, item 17 does not).

Starting URL: https://www.pitt.edu/

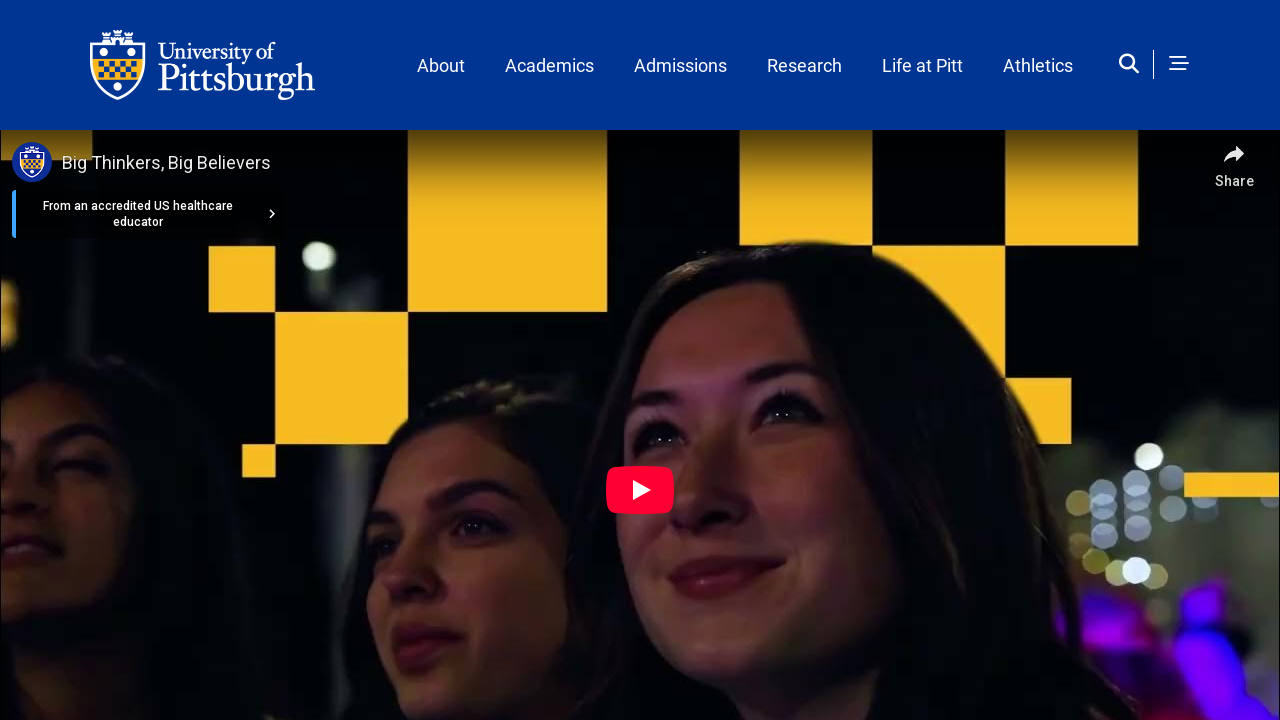

Clicked navigation menu trigger at (1179, 65) on .nav_content_trigger
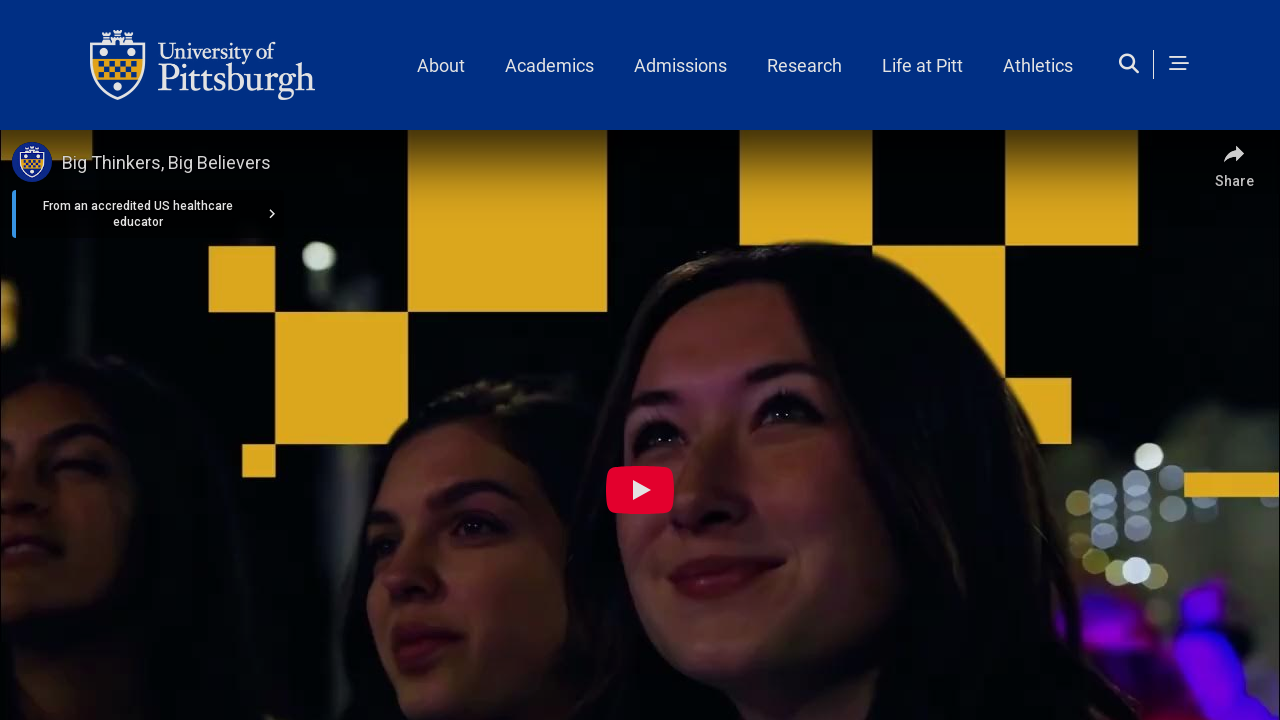

Navigation menu became visible
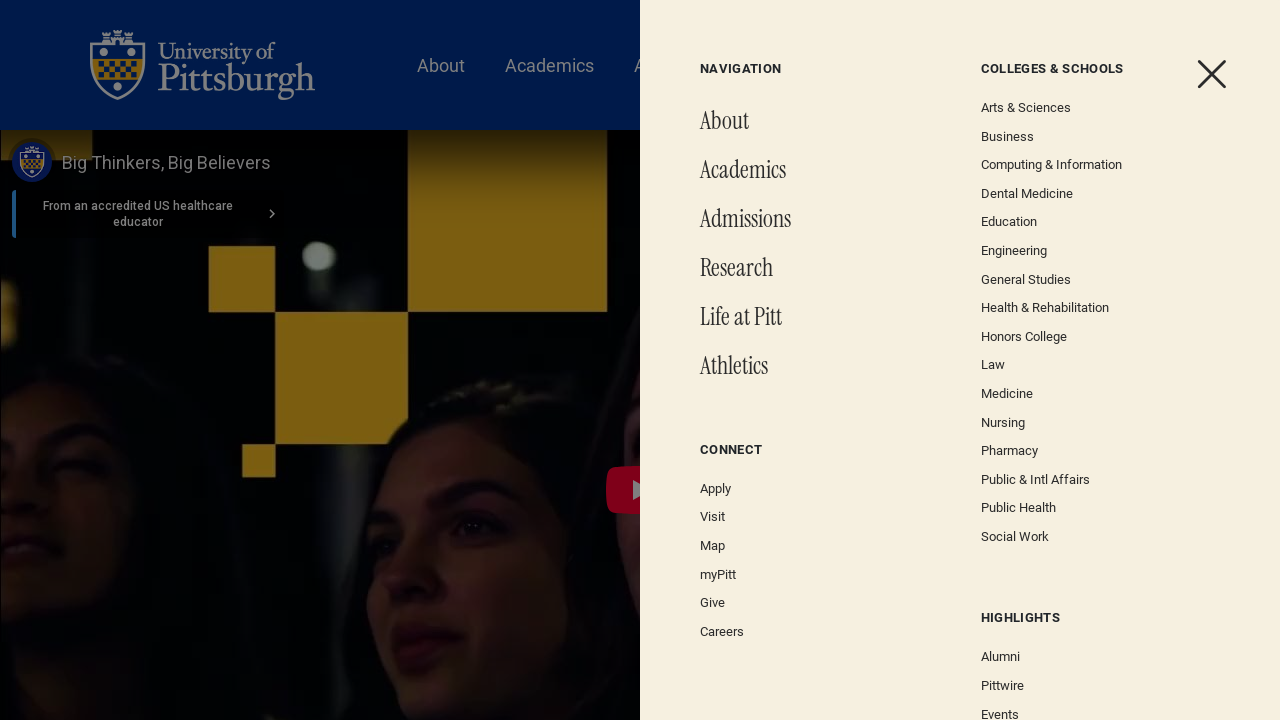

Verified that school item 16 exists
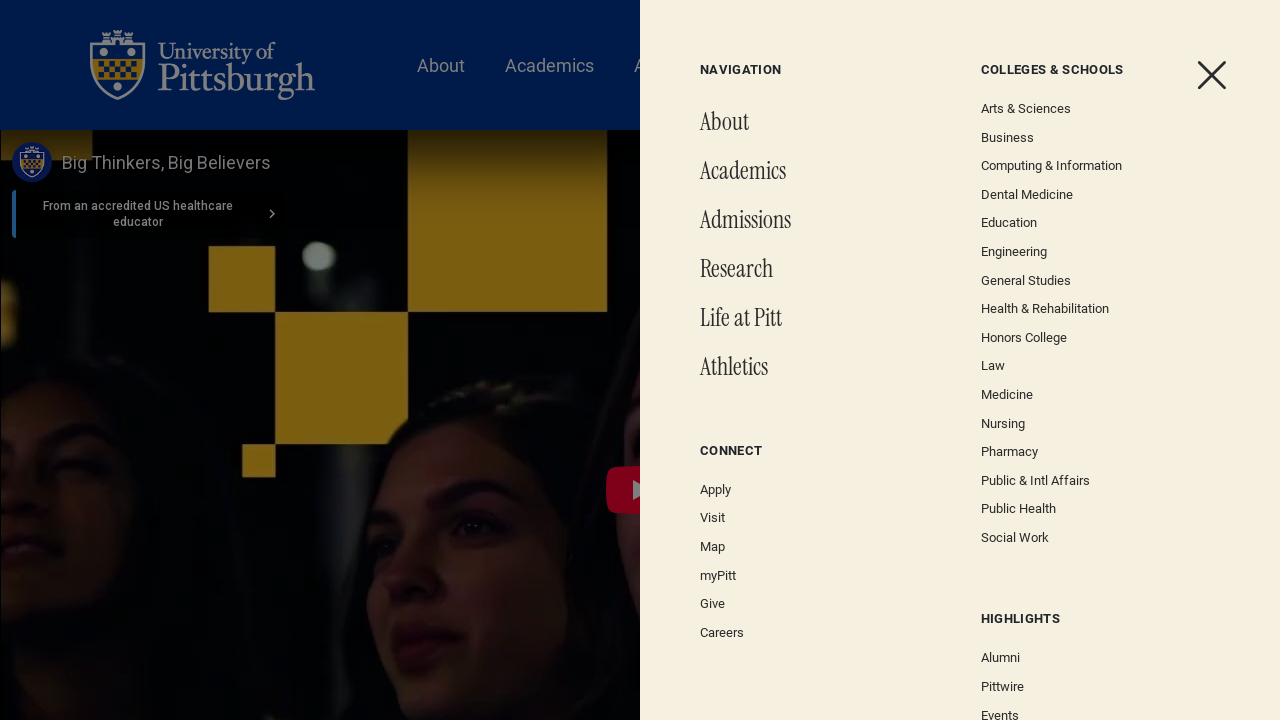

Verified that school item 17 does not exist (exactly 16 schools confirmed)
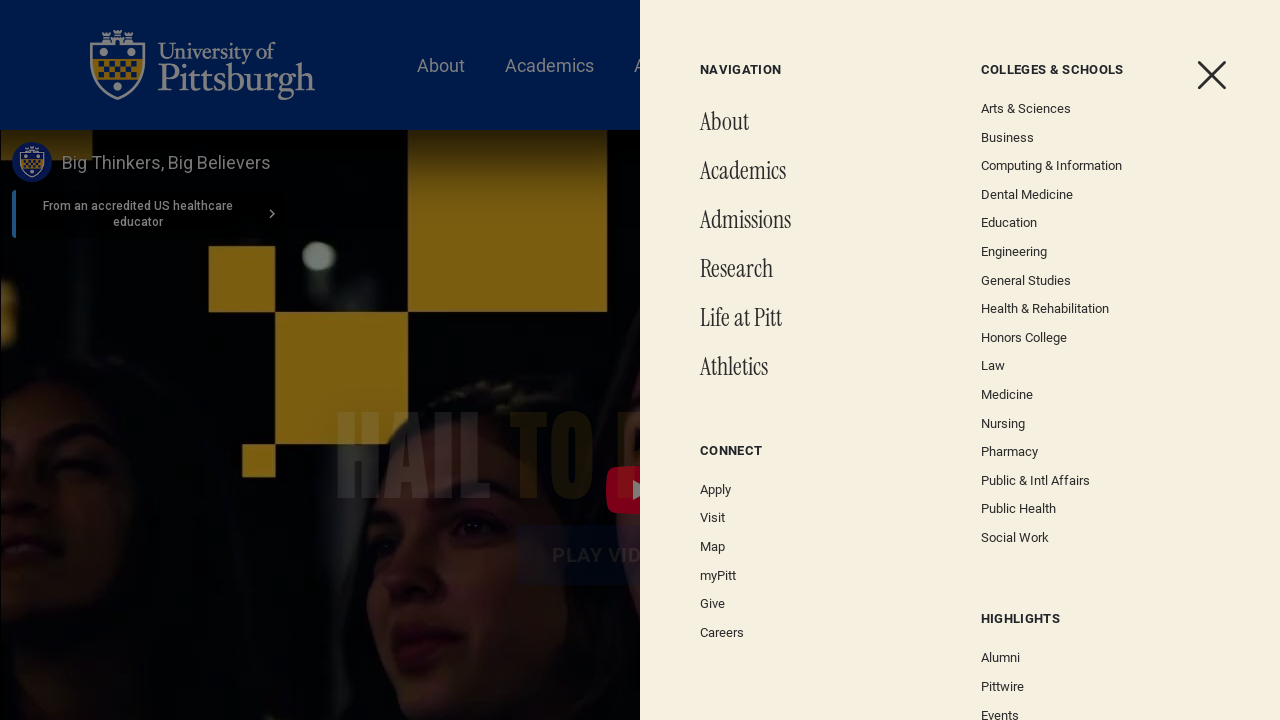

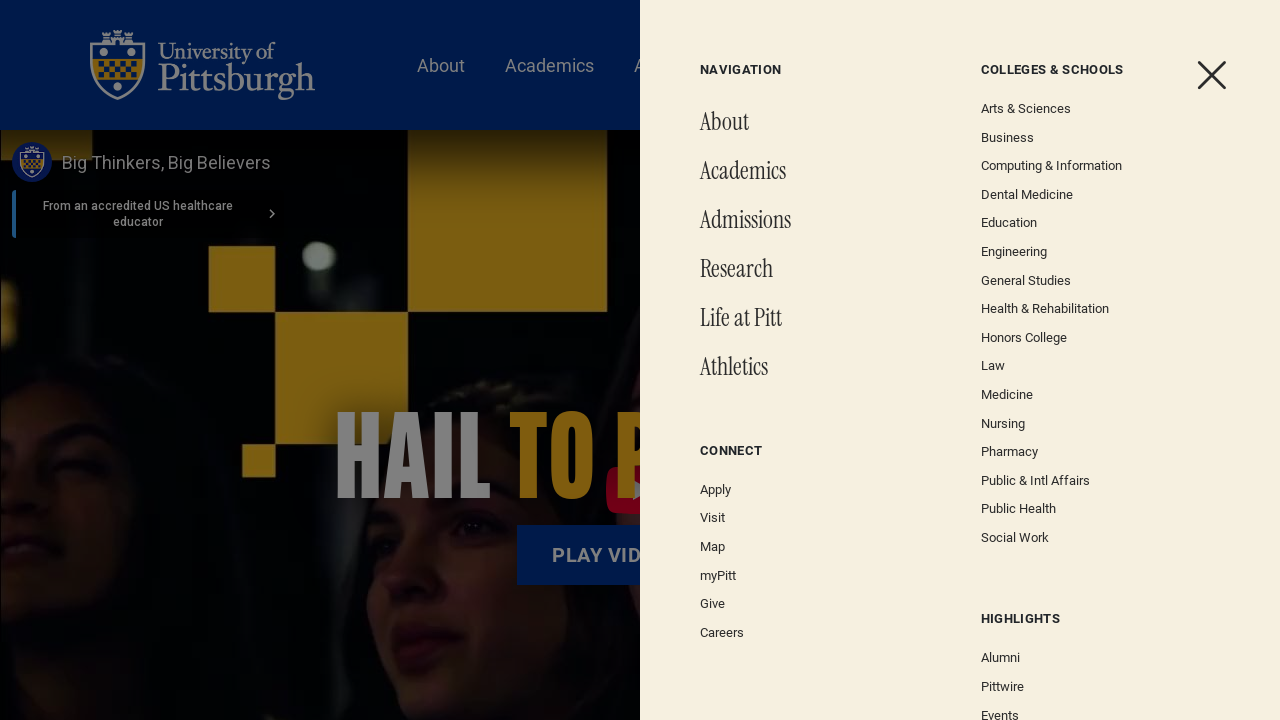